Tests category navigation by clicking on Women's and Men's categories and their subcategories, verifying the correct category pages are displayed

Starting URL: http://automationexercise.com

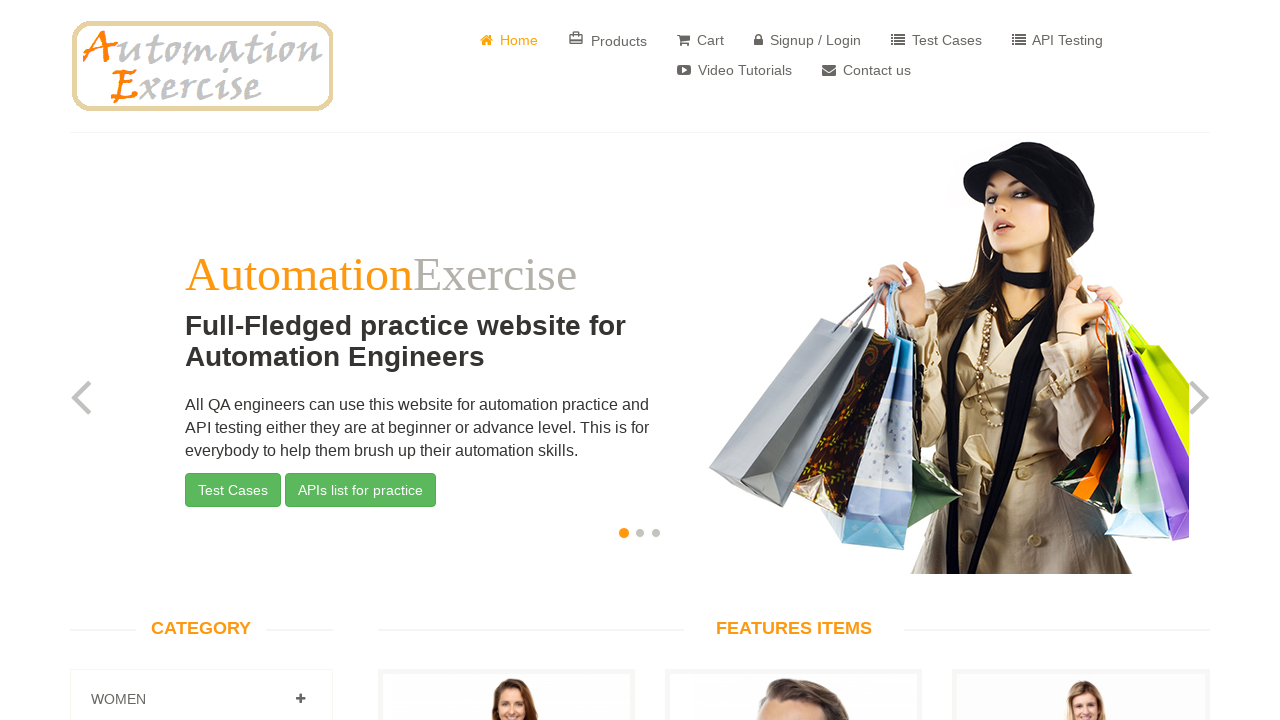

Categories sidebar is visible
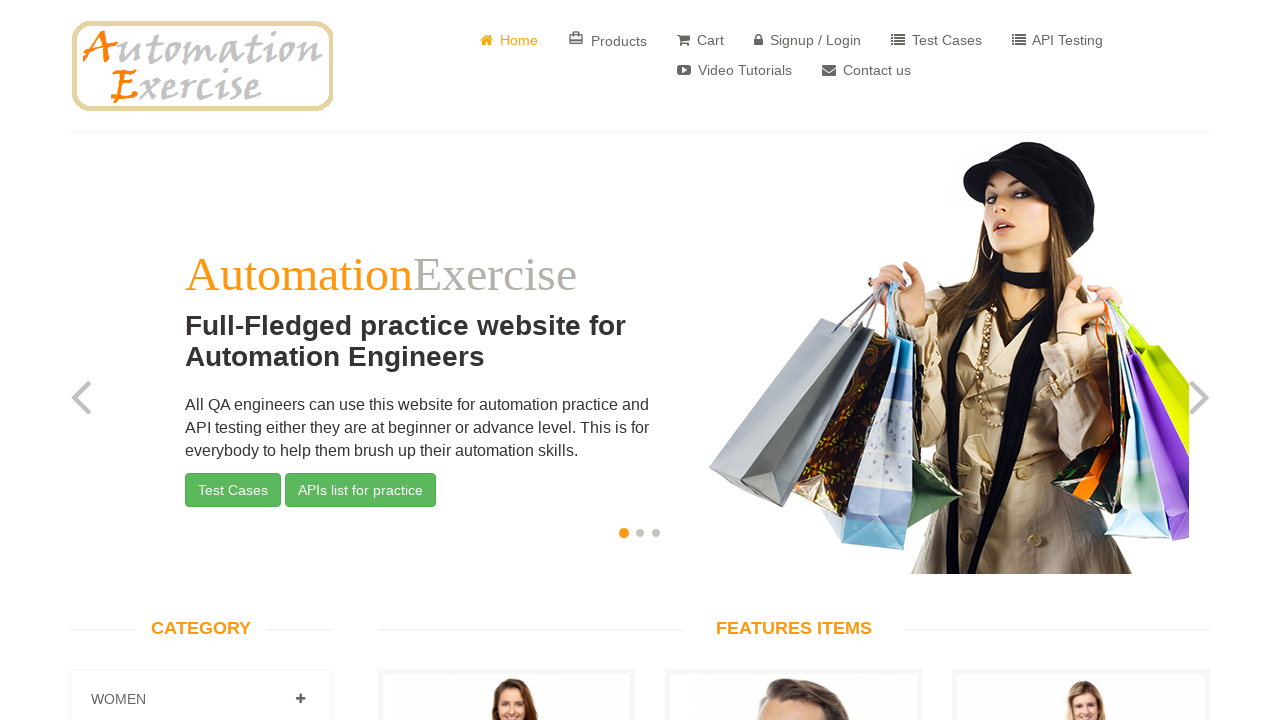

Clicked on Women category at (300, 699) on a[href='#Women']
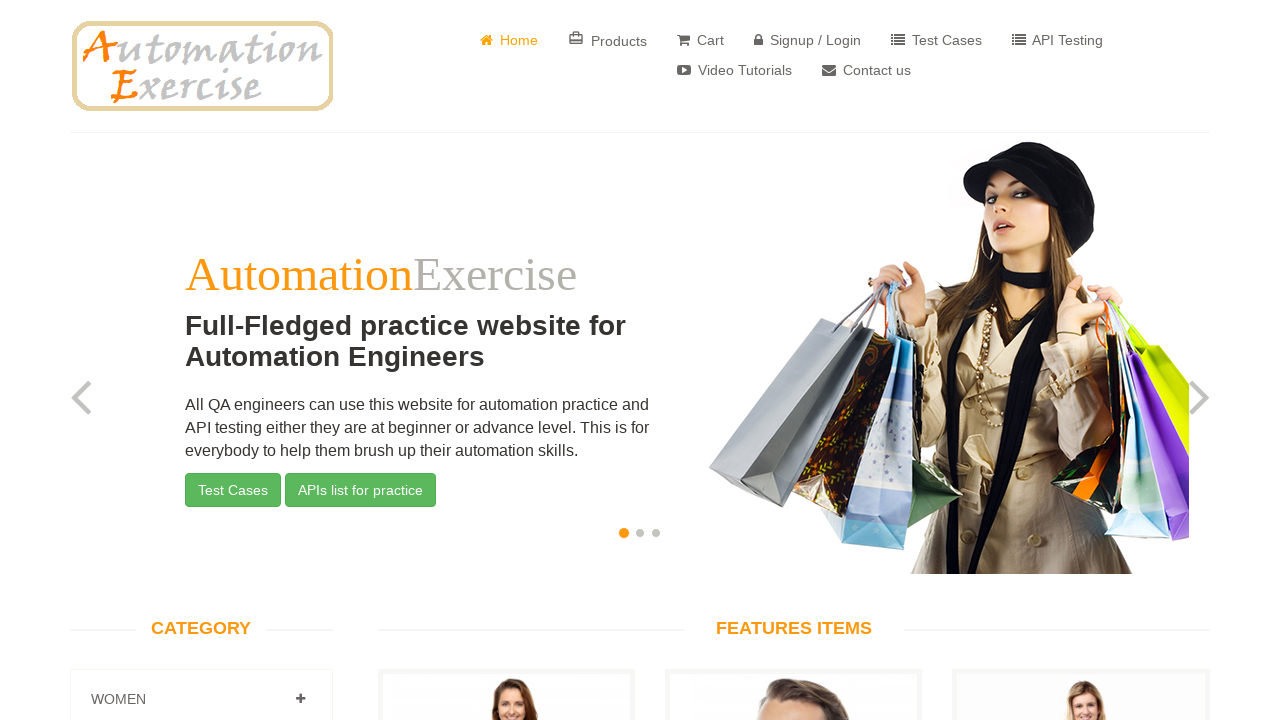

Clicked on Dress subcategory under Women at (127, 360) on a[href='/category_products/1']
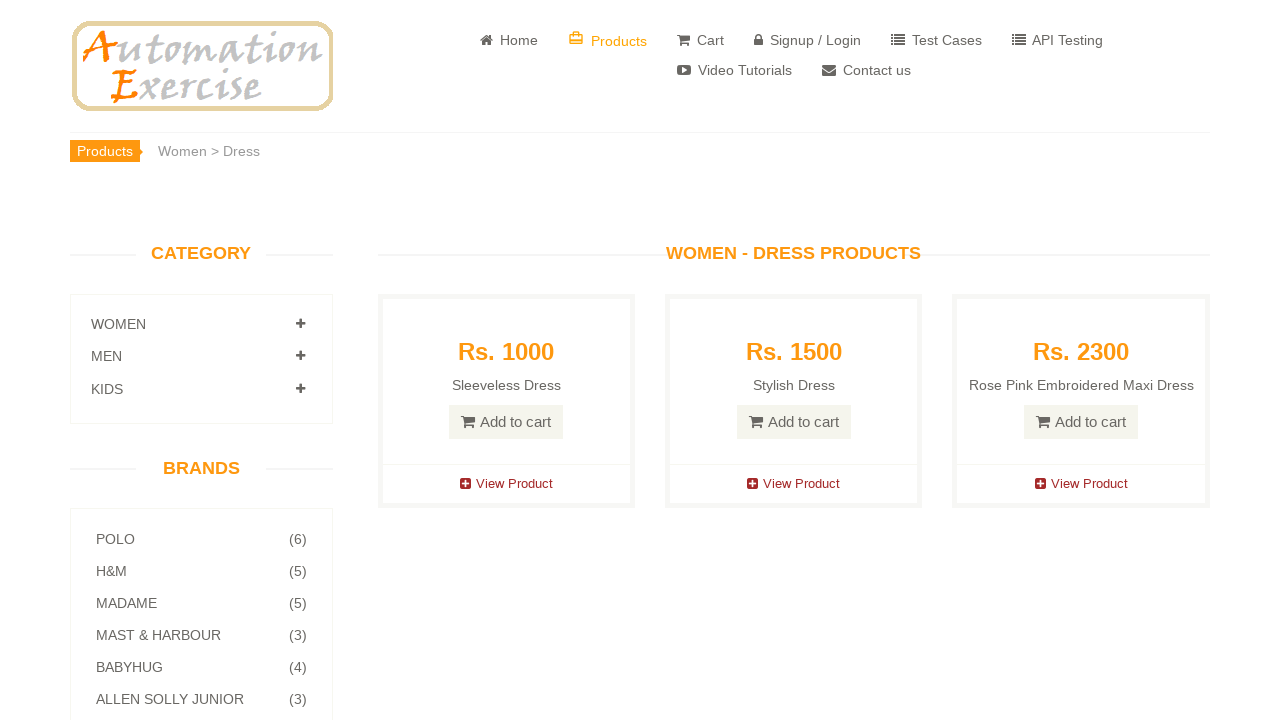

Women's Dress category page loaded
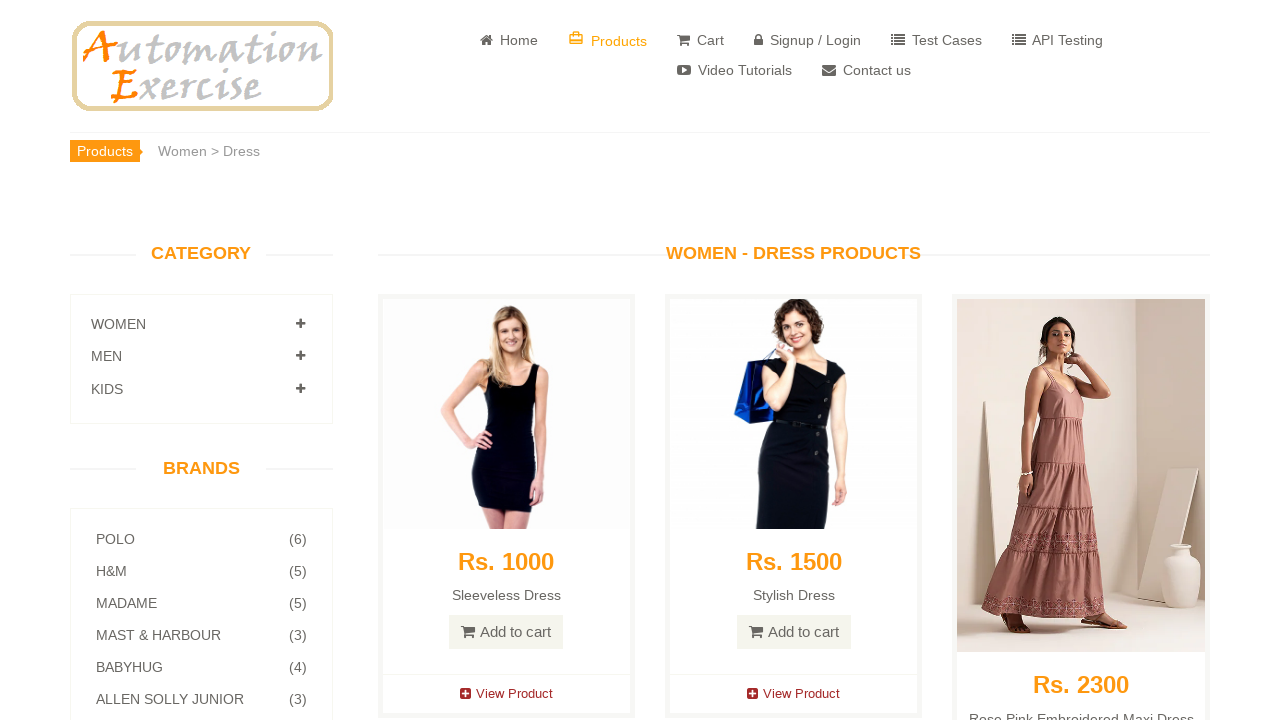

Clicked on Men category at (300, 356) on a[href='#Men']
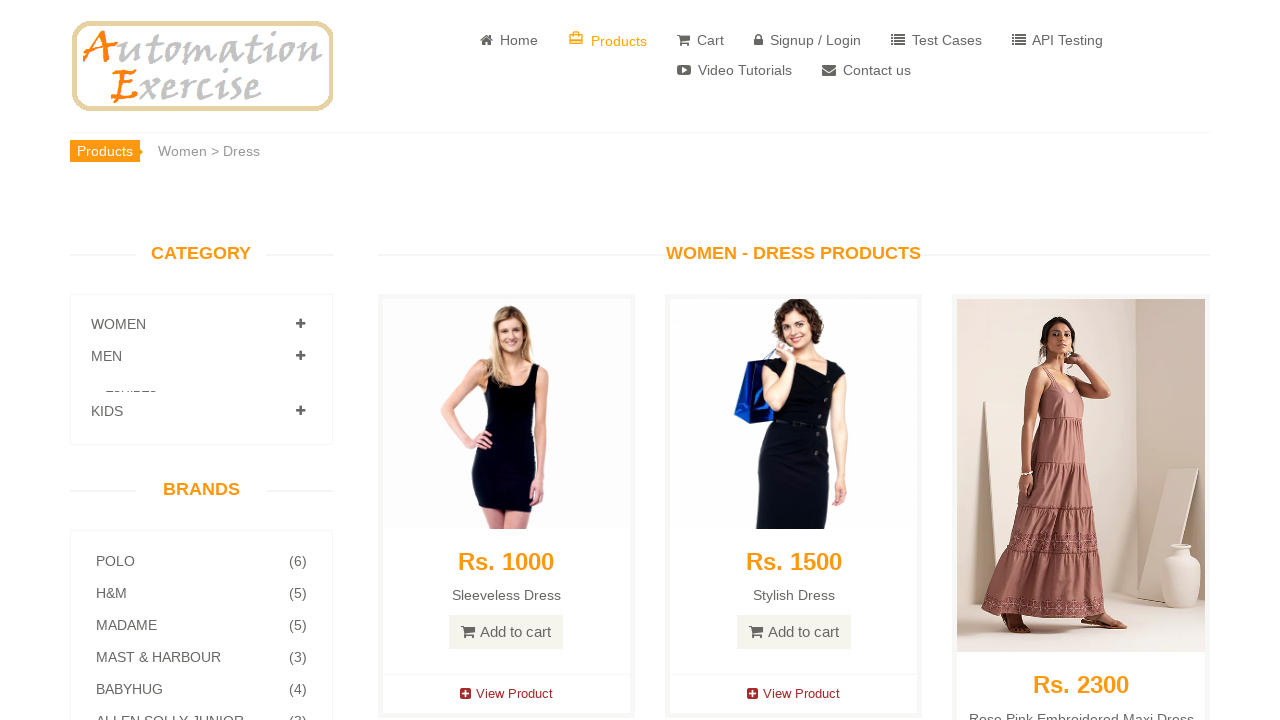

Clicked on T-shirts subcategory under Men at (132, 396) on a[href='/category_products/3']
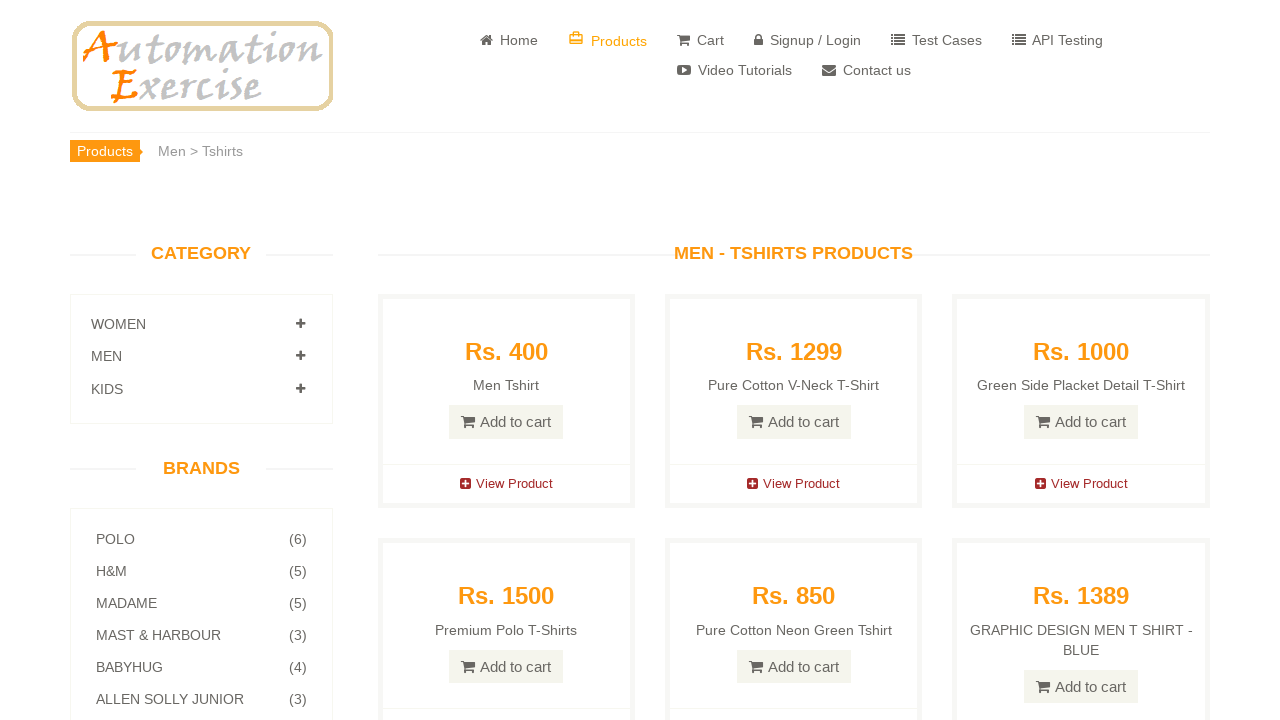

Men's T-shirts category page loaded
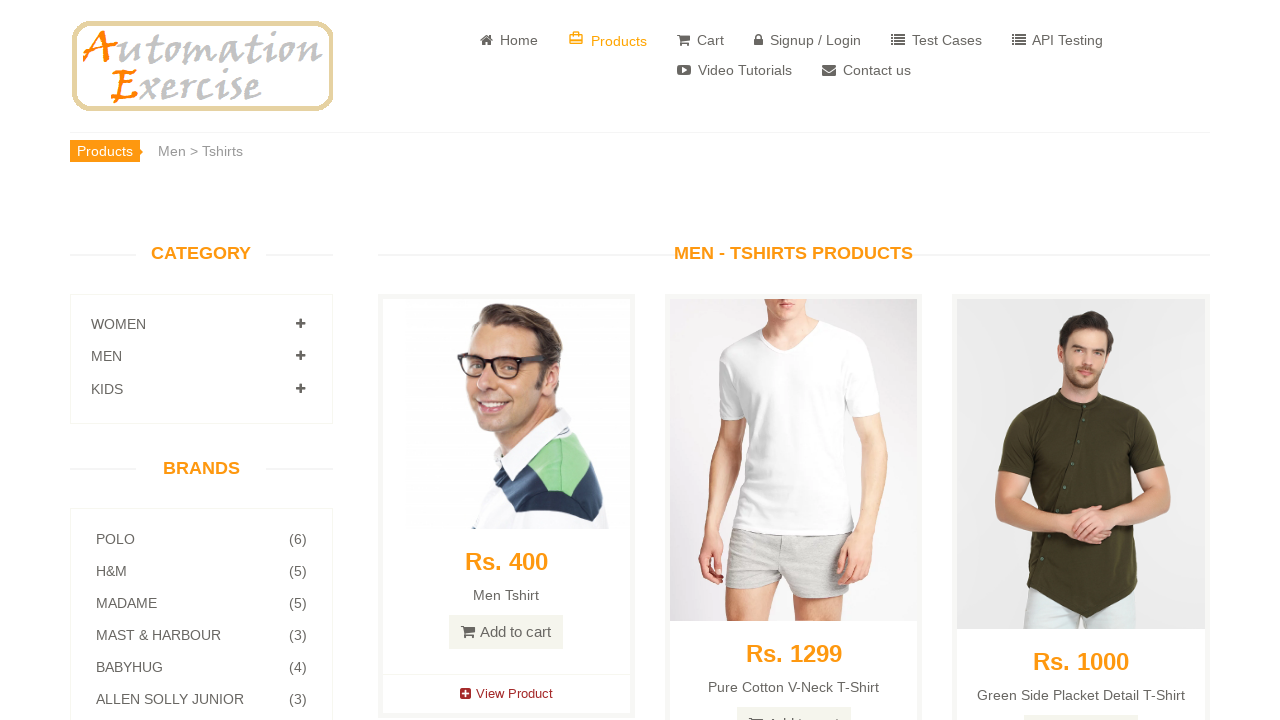

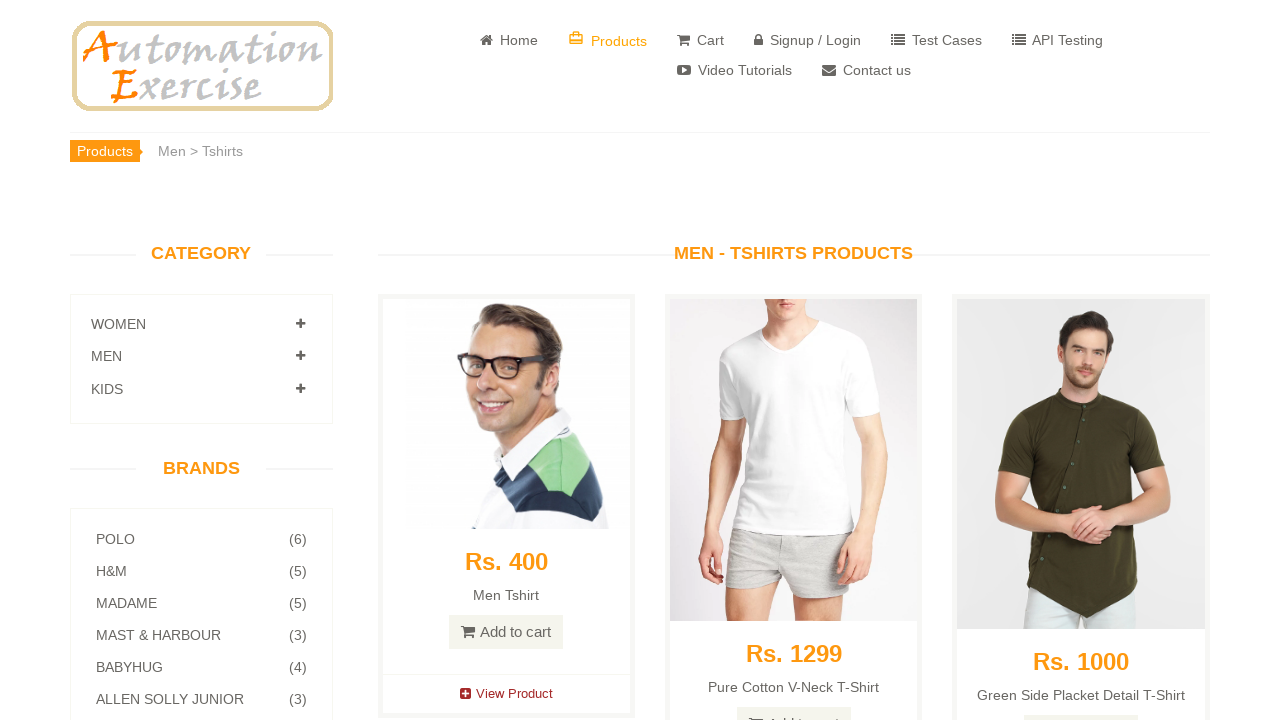